Tests the visibility toggle functionality of a text box by clicking hide and show buttons and verifying the element's display state changes accordingly

Starting URL: https://www.letskodeit.com/practice

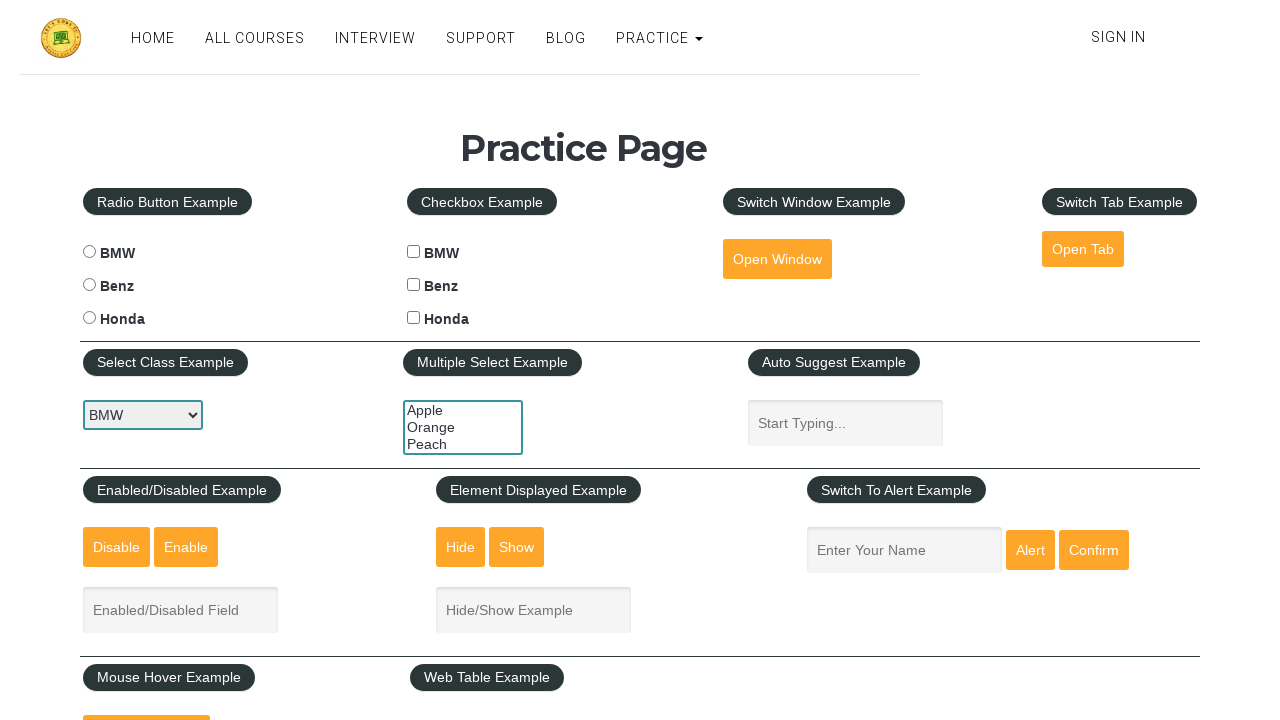

Text box is visible initially
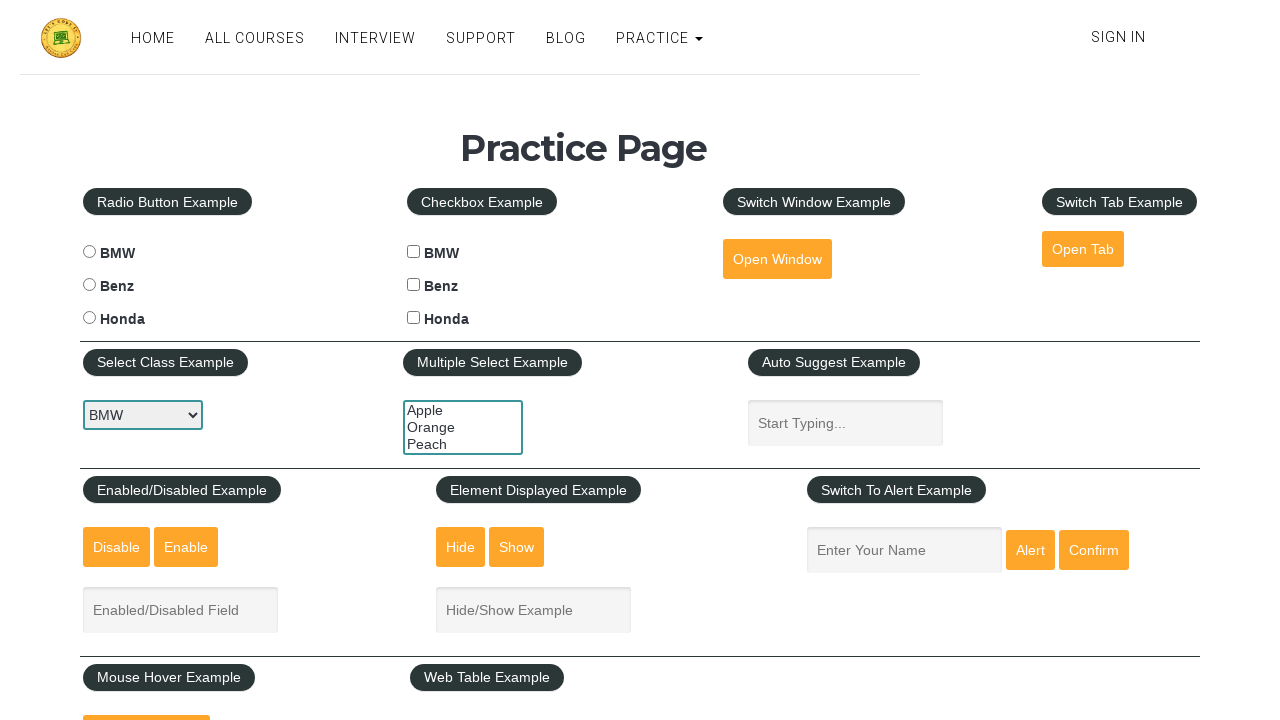

Clicked hide button to hide text box at (461, 547) on #hide-textbox
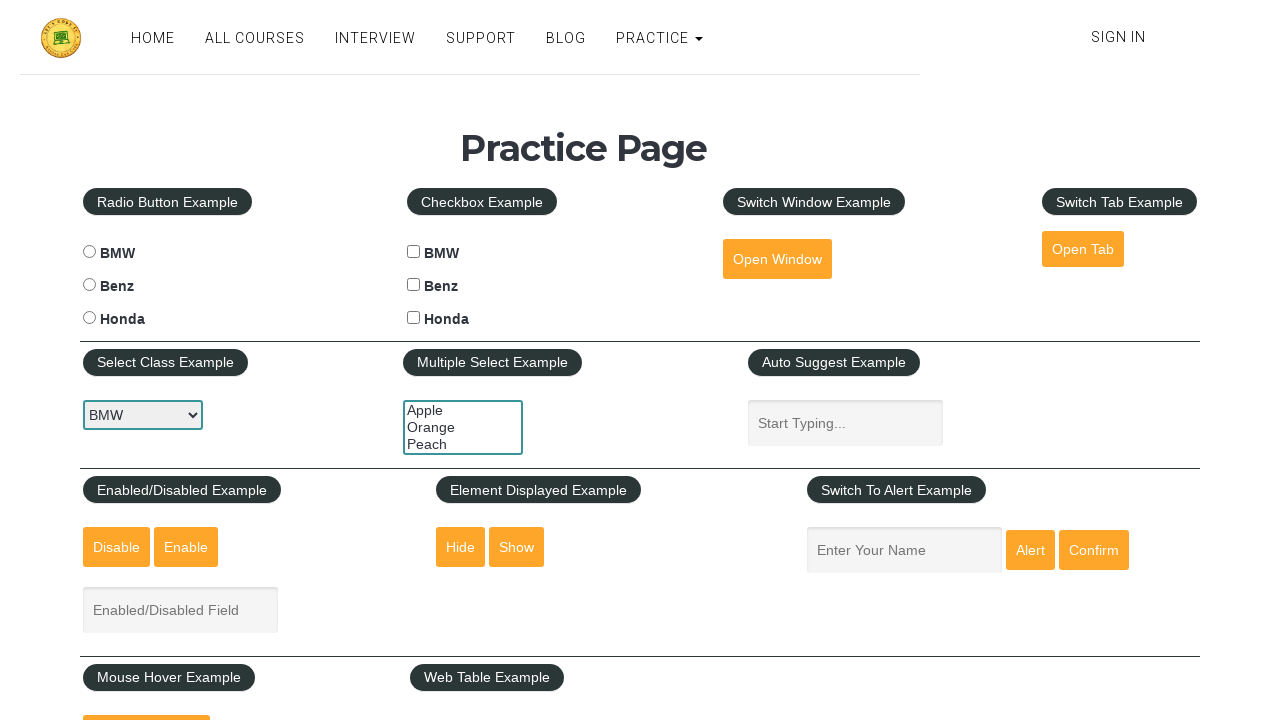

Text box is now hidden
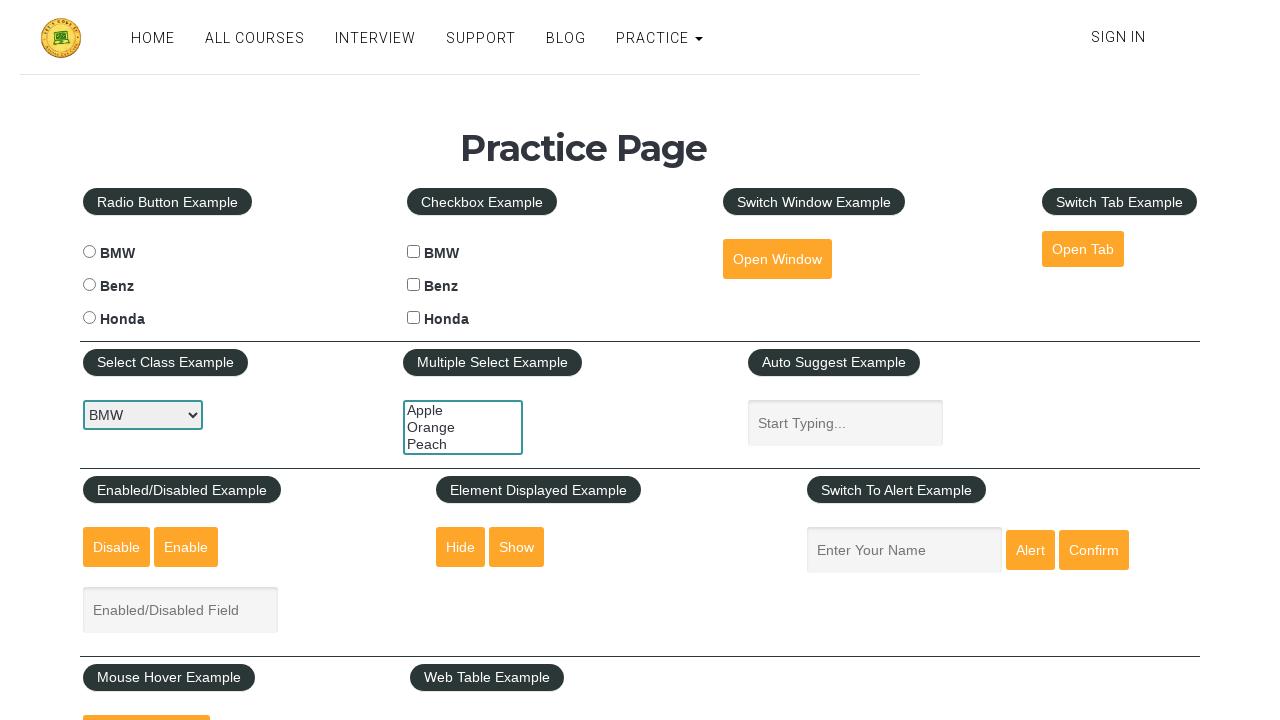

Clicked show button to display text box at (517, 547) on #show-textbox
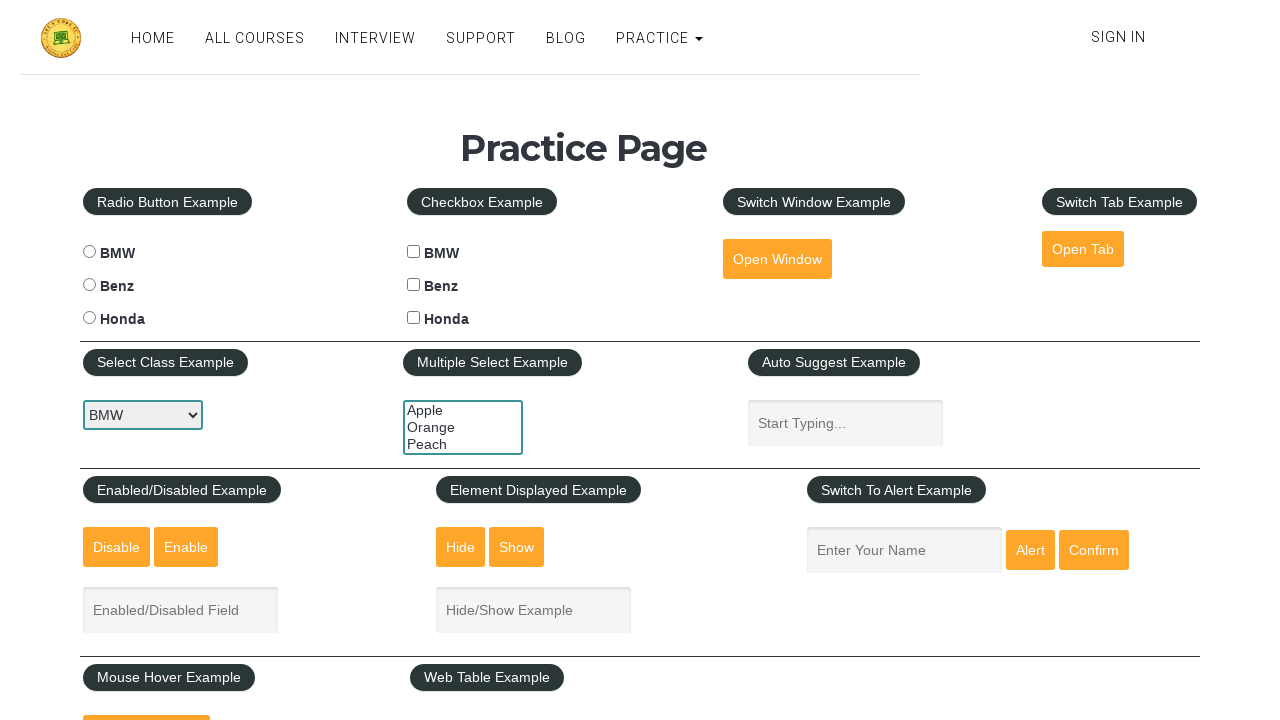

Text box is visible again after clicking show button
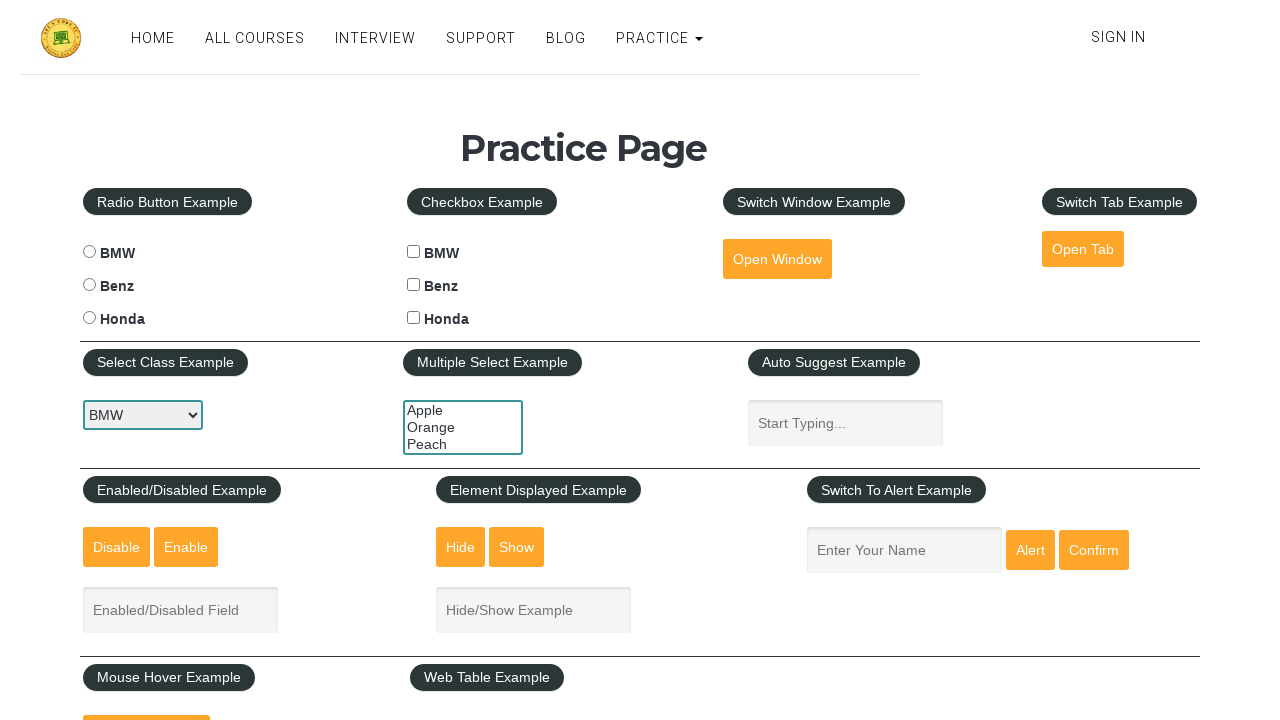

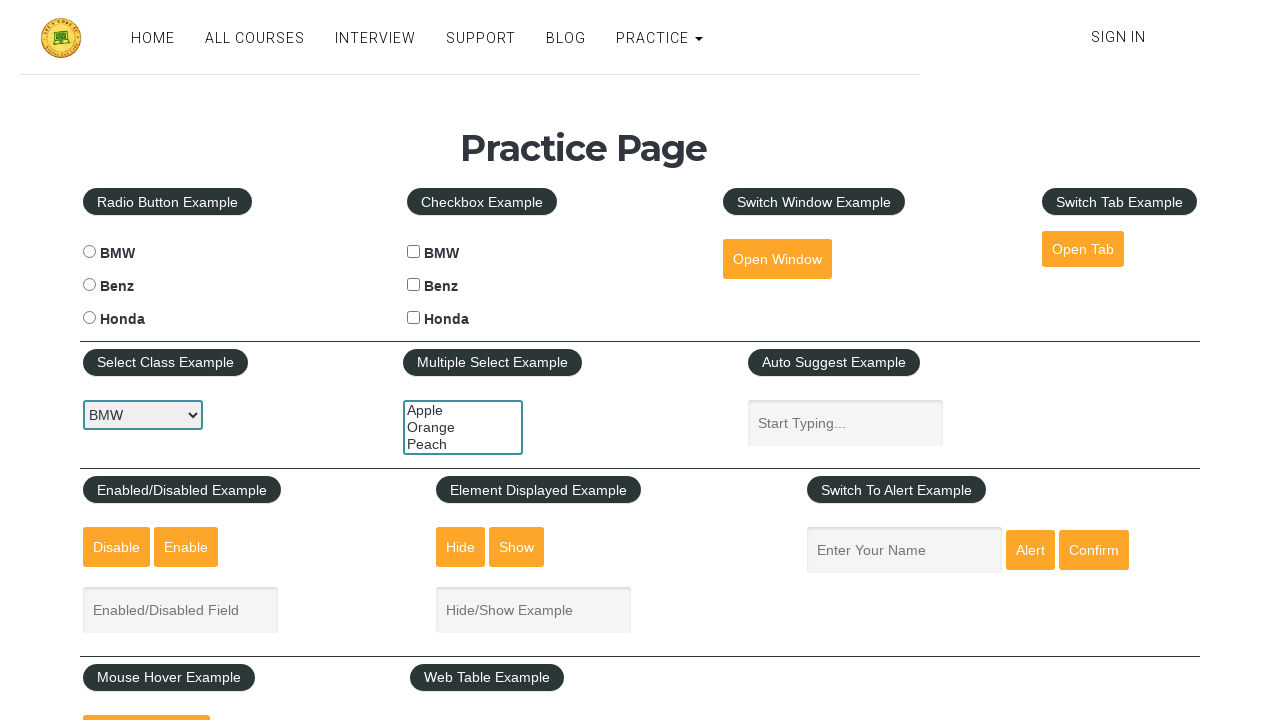